Tests successful user registration by filling all required fields with valid data and submitting the form

Starting URL: https://www.sharelane.com/cgi-bin/register.py?page=1&zip_code=12787

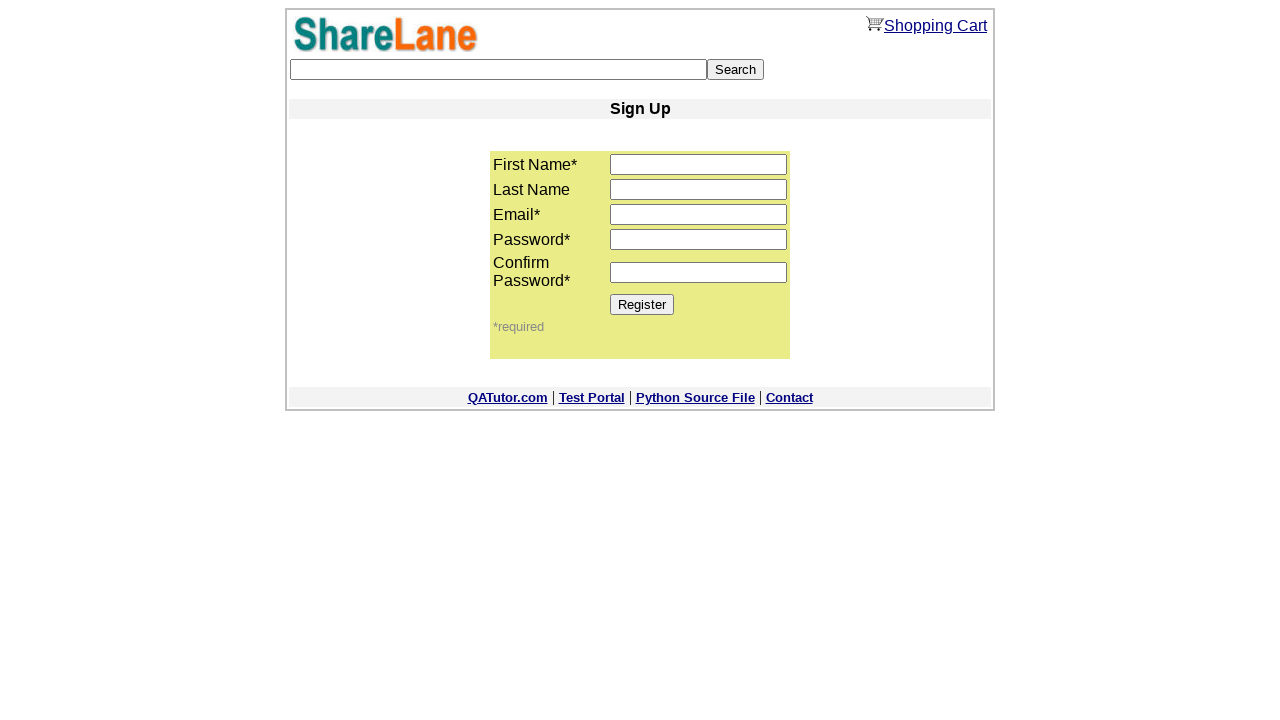

Filled first name field with 'Michael' on input[name='first_name']
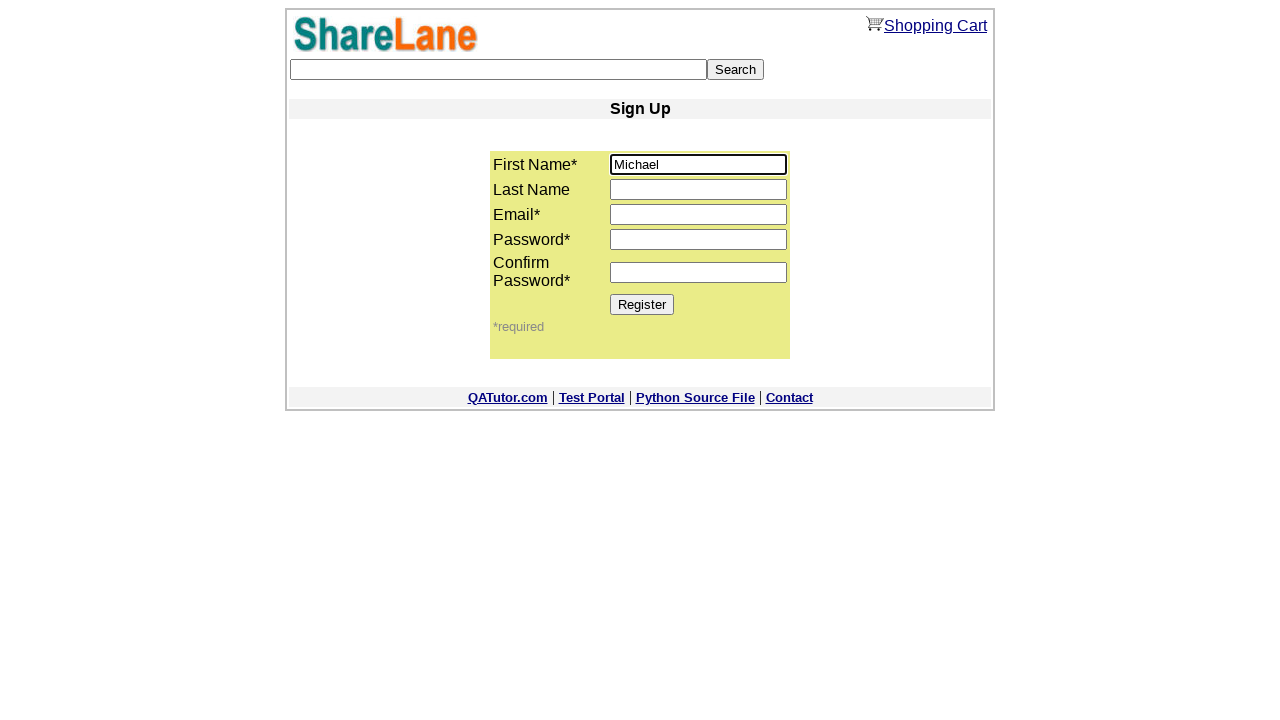

Filled last name field with 'Johnson' on input[name='last_name']
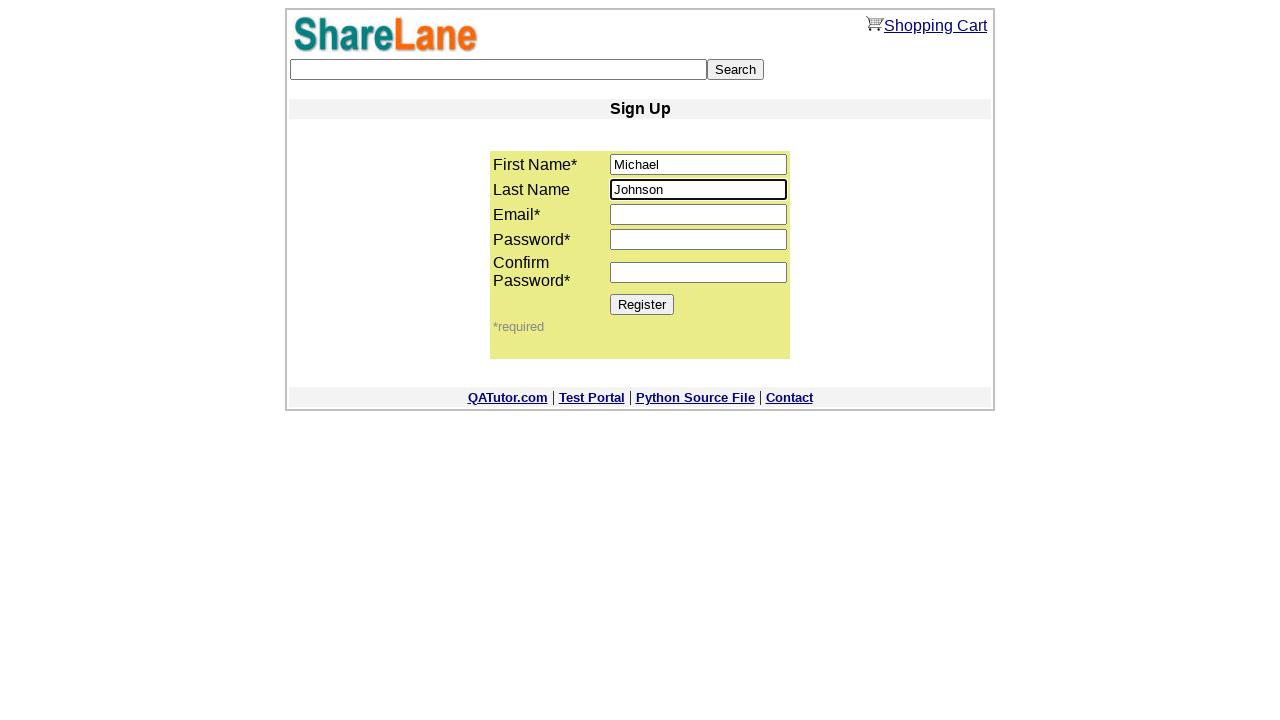

Filled email field with 'mjohnson789@testmail.com' on input[name='email']
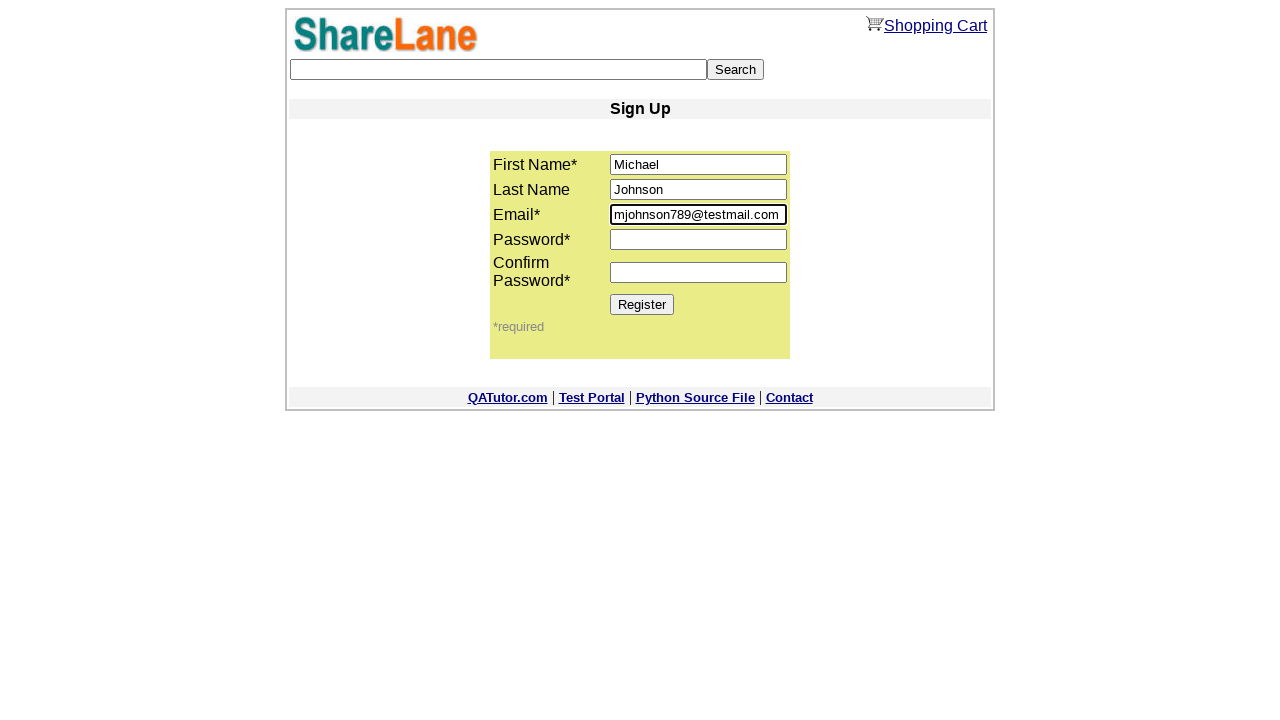

Filled password field with 'SecurePass123' on input[name='password1']
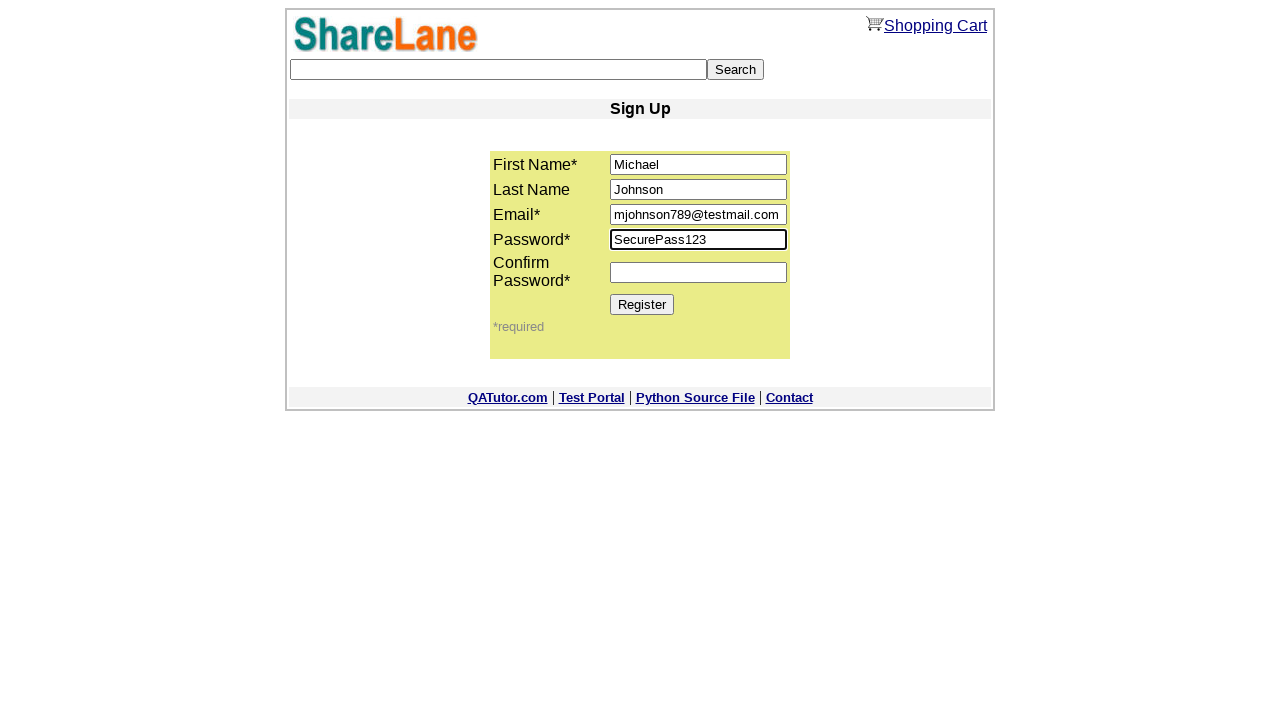

Filled password confirmation field with 'SecurePass123' on input[name='password2']
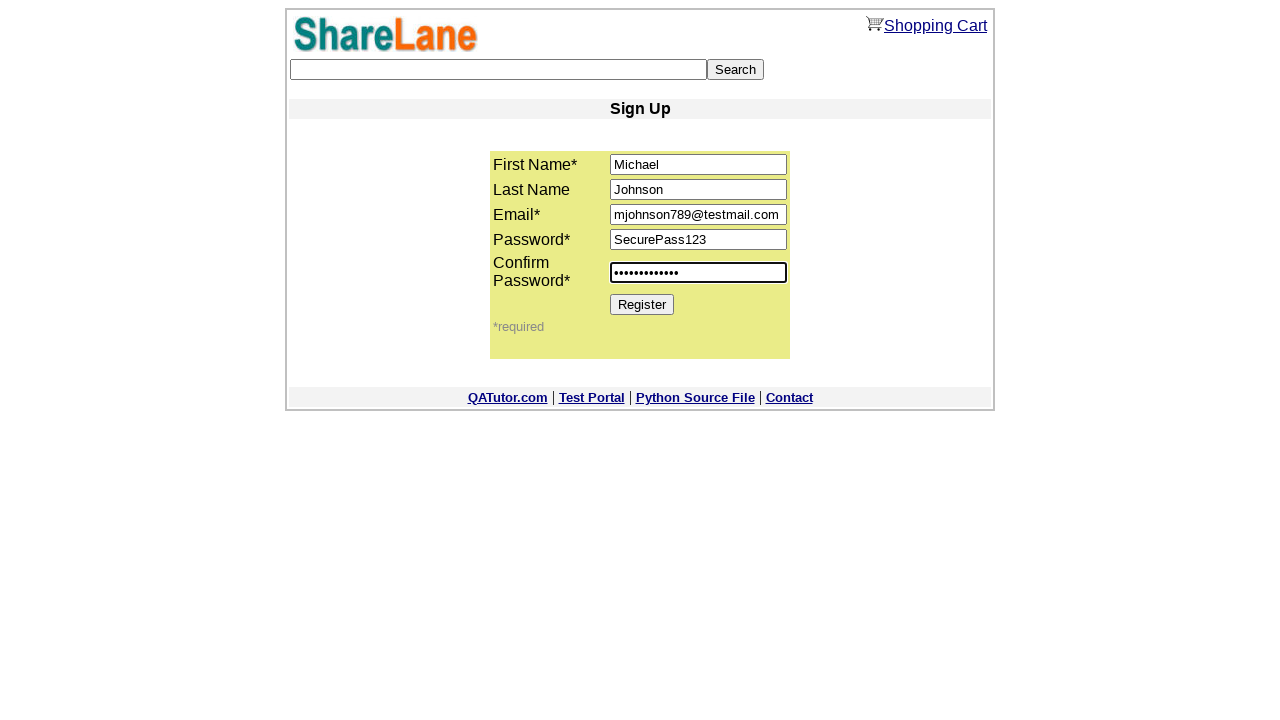

Clicked Register button to submit the form at (642, 304) on [value='Register']
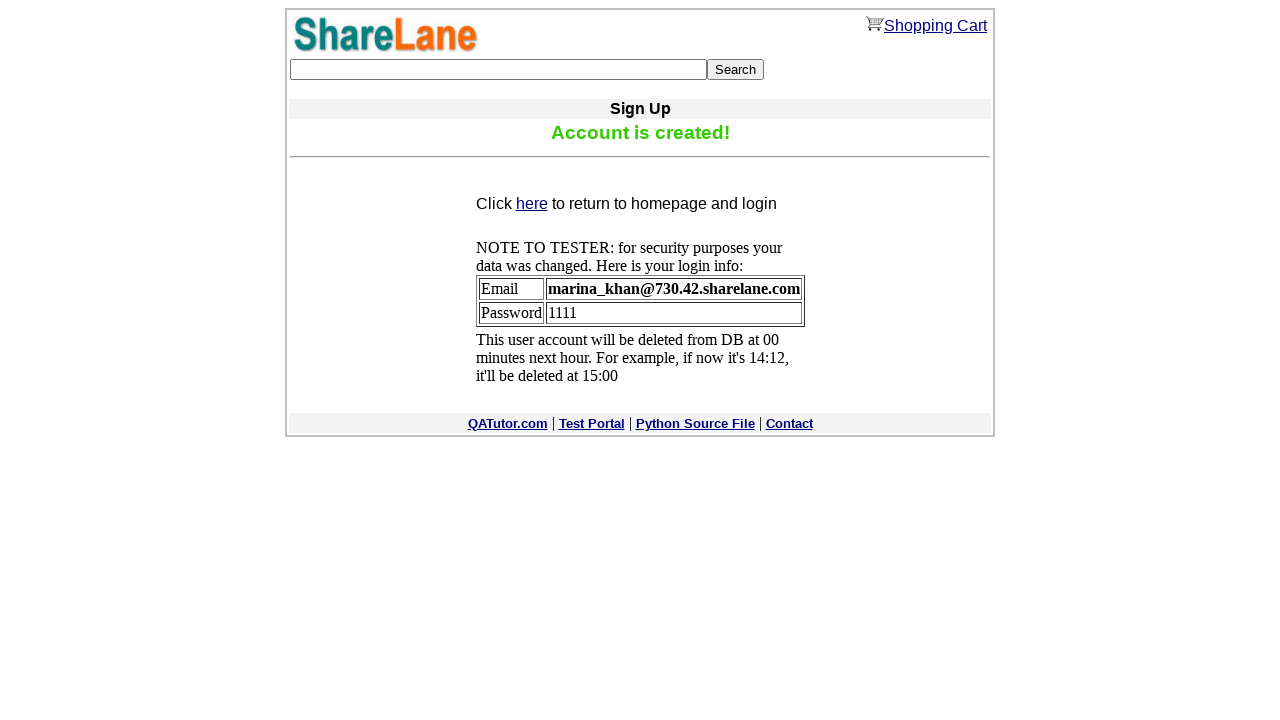

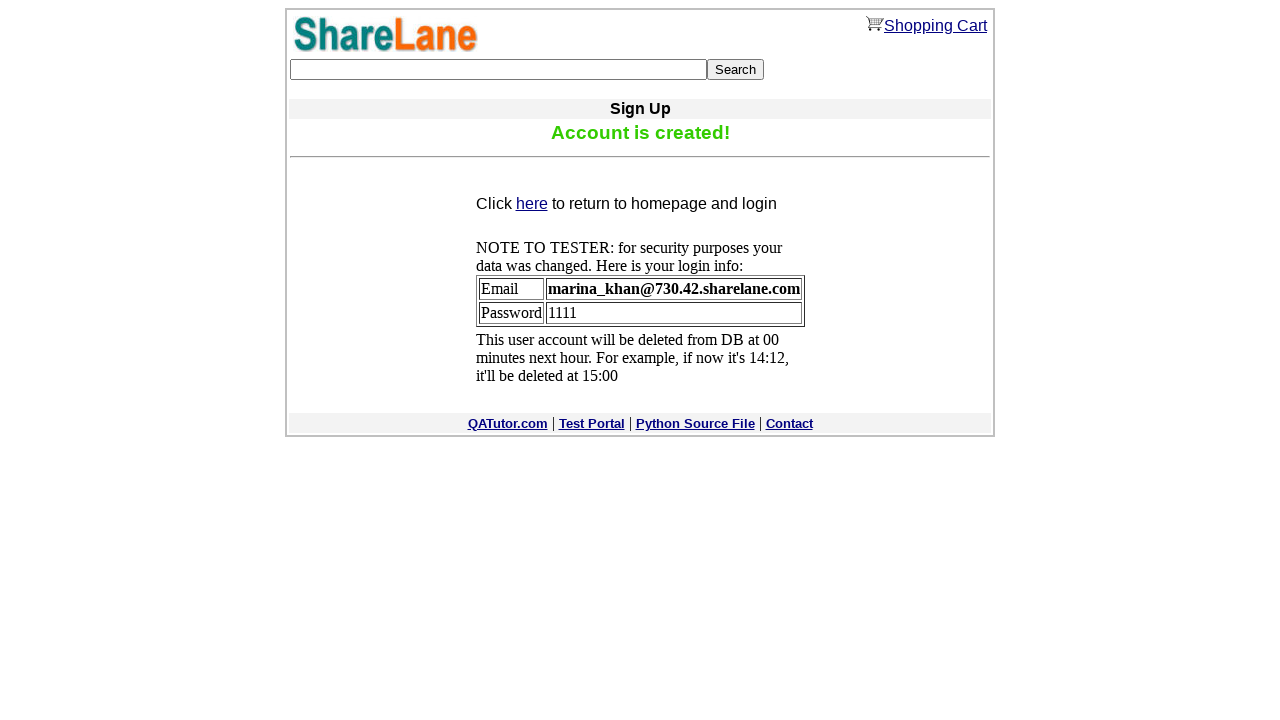